Tests double-click functionality by performing a double-click action on a button and handling the resulting alert dialog

Starting URL: https://artoftesting.com/samplesiteforselenium

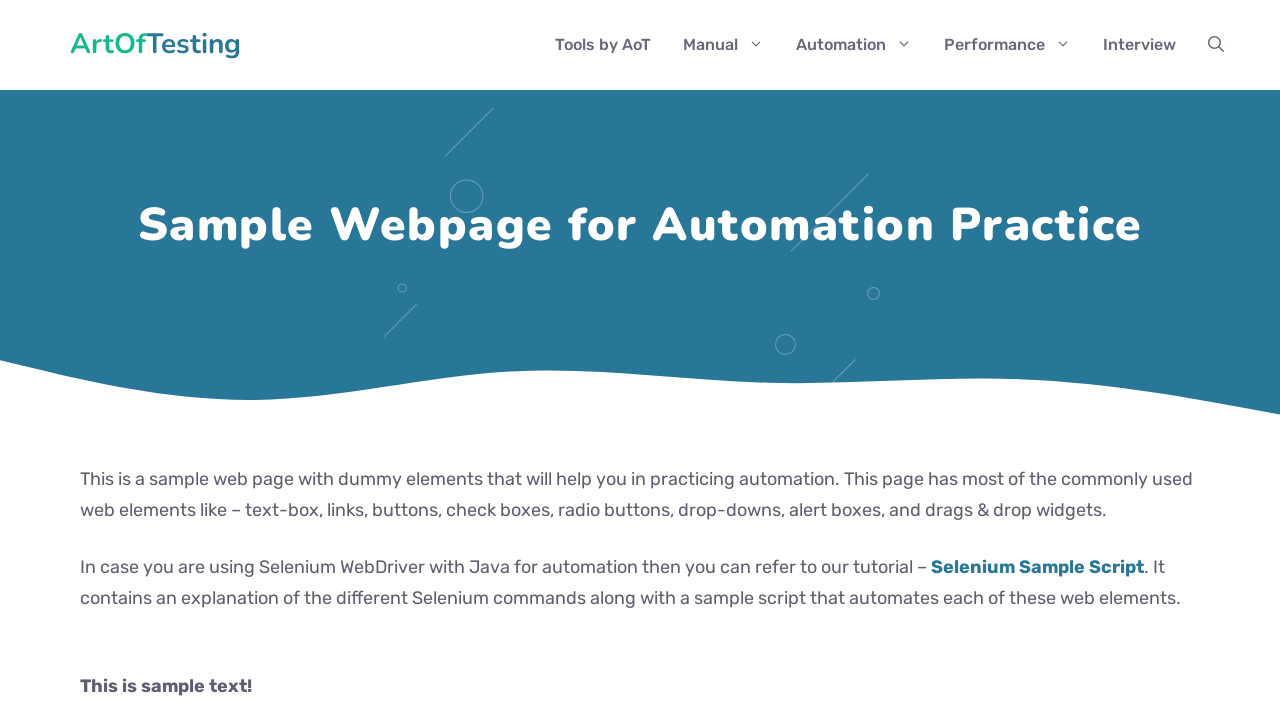

Double-clicked the button with id 'dblClkBtn' at (242, 361) on #dblClkBtn
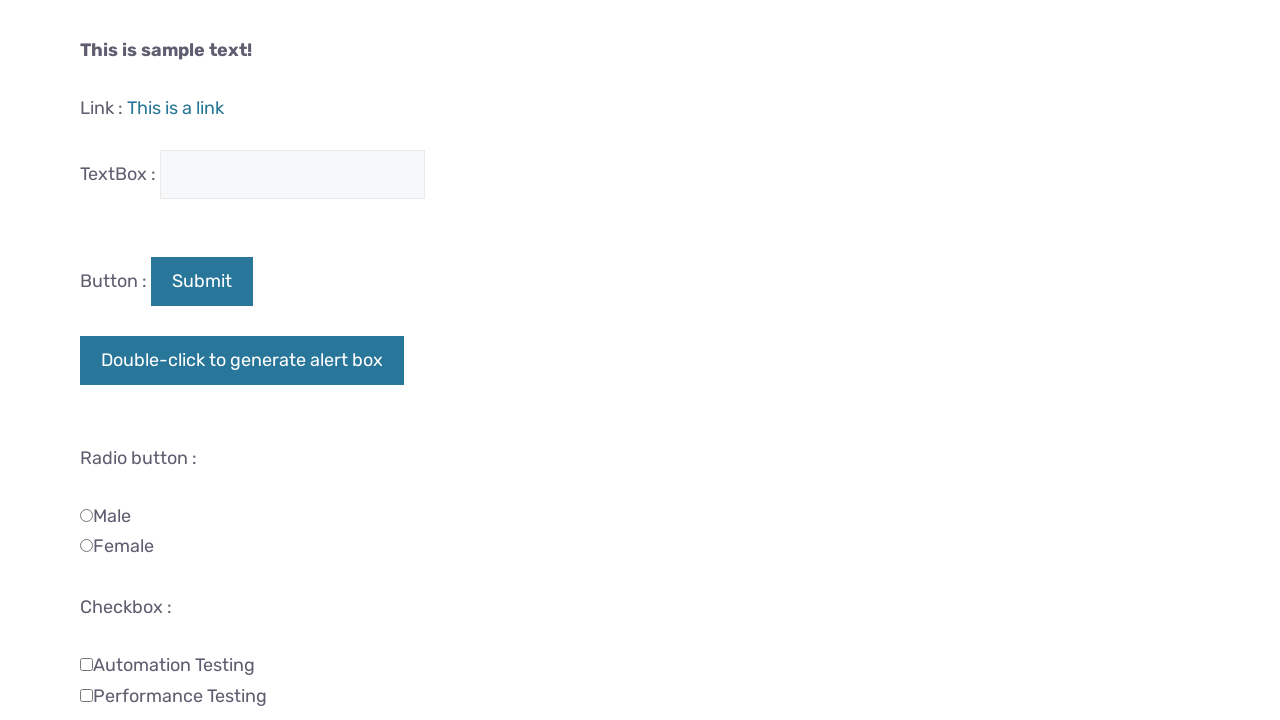

Set up dialog handler to accept alert dialogs
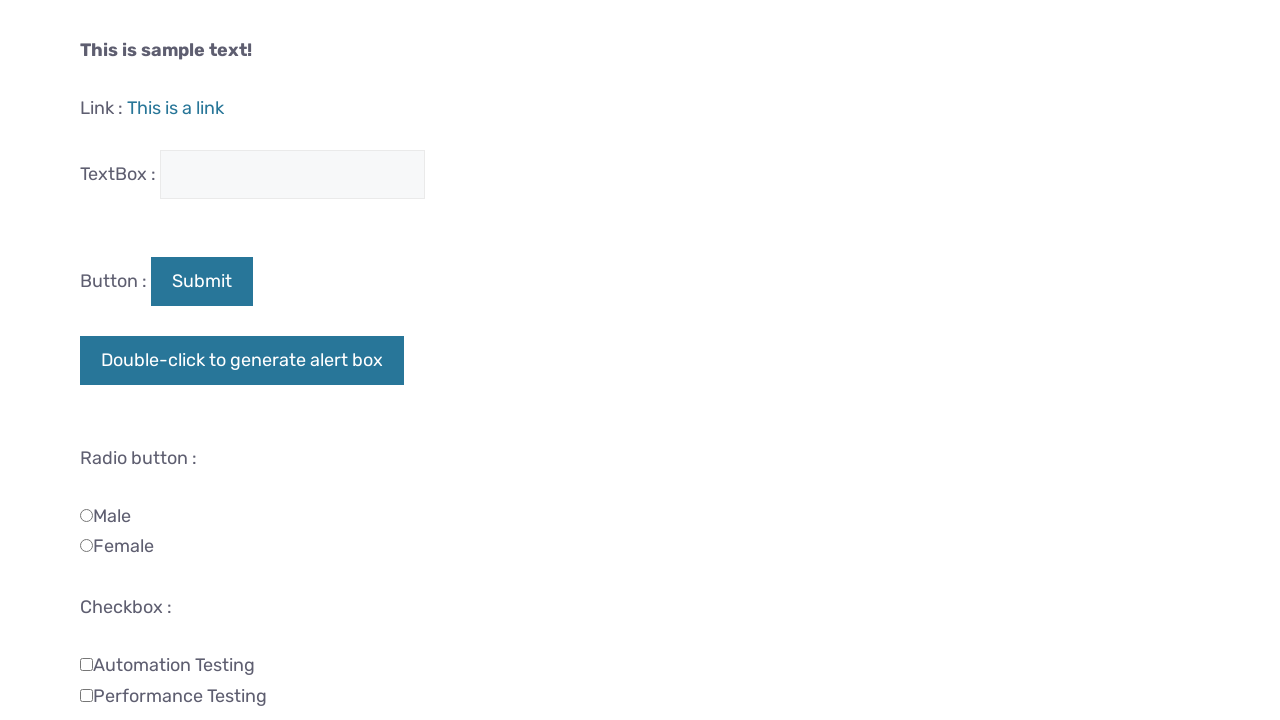

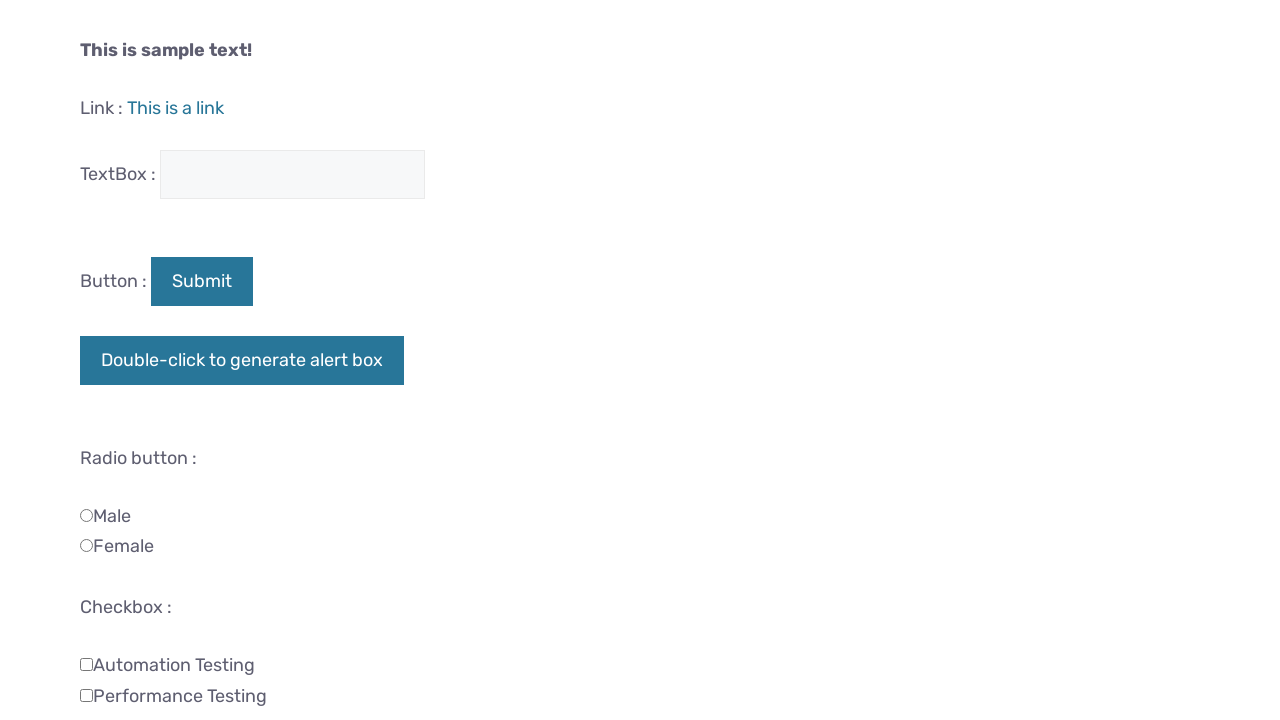